Searches for domain availability on registro.br by entering a domain name and submitting the search form

Starting URL: https://registro.br

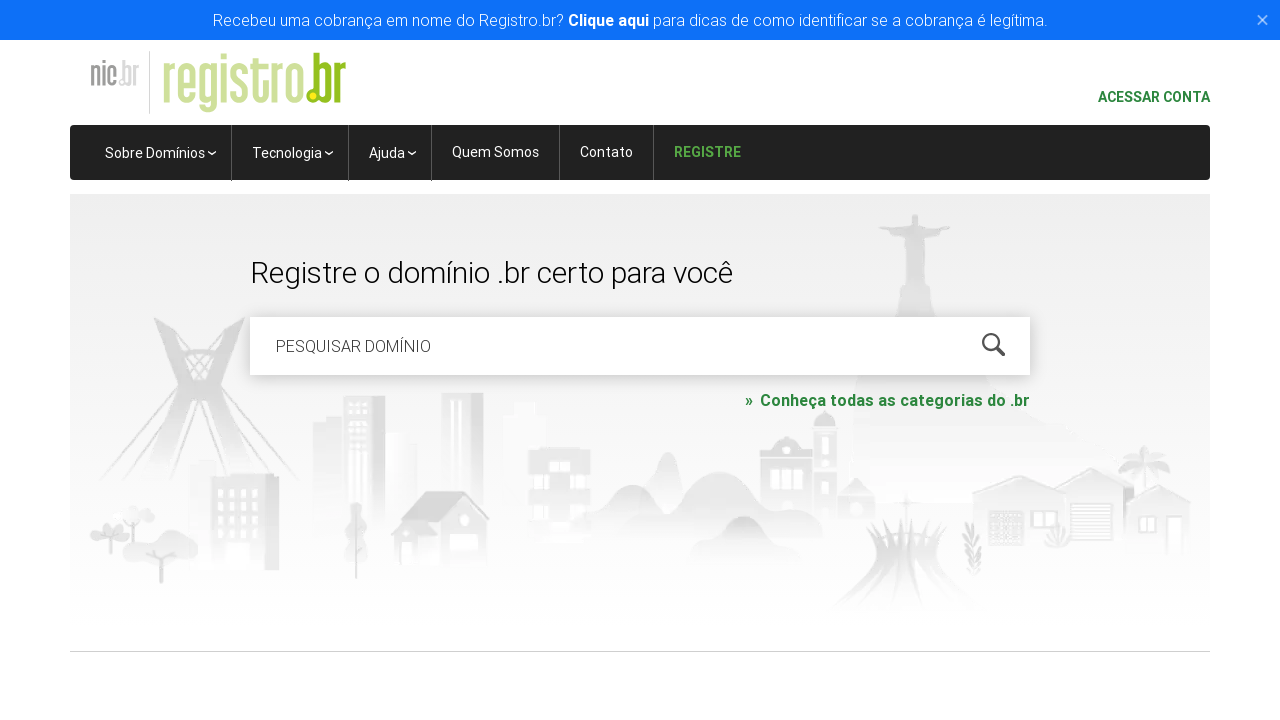

Cleared the domain search field on #is-avail-field
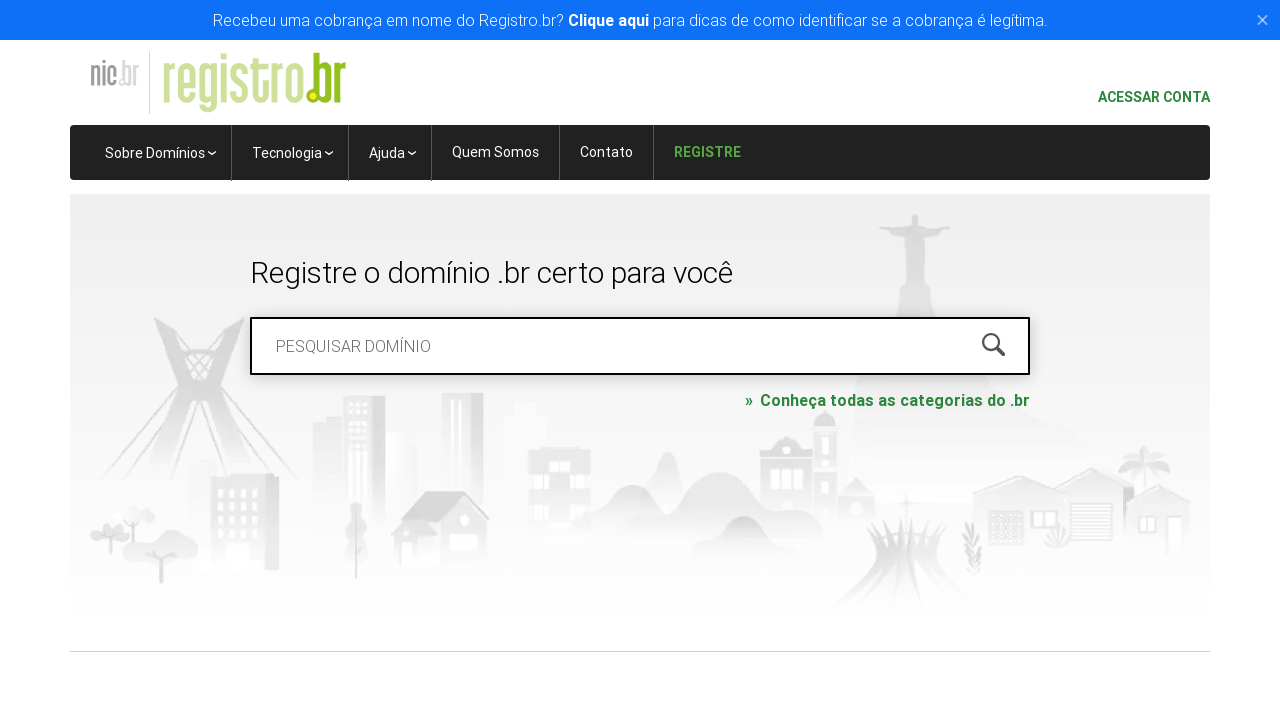

Entered domain name 'botscompython.com.br' in search field on #is-avail-field
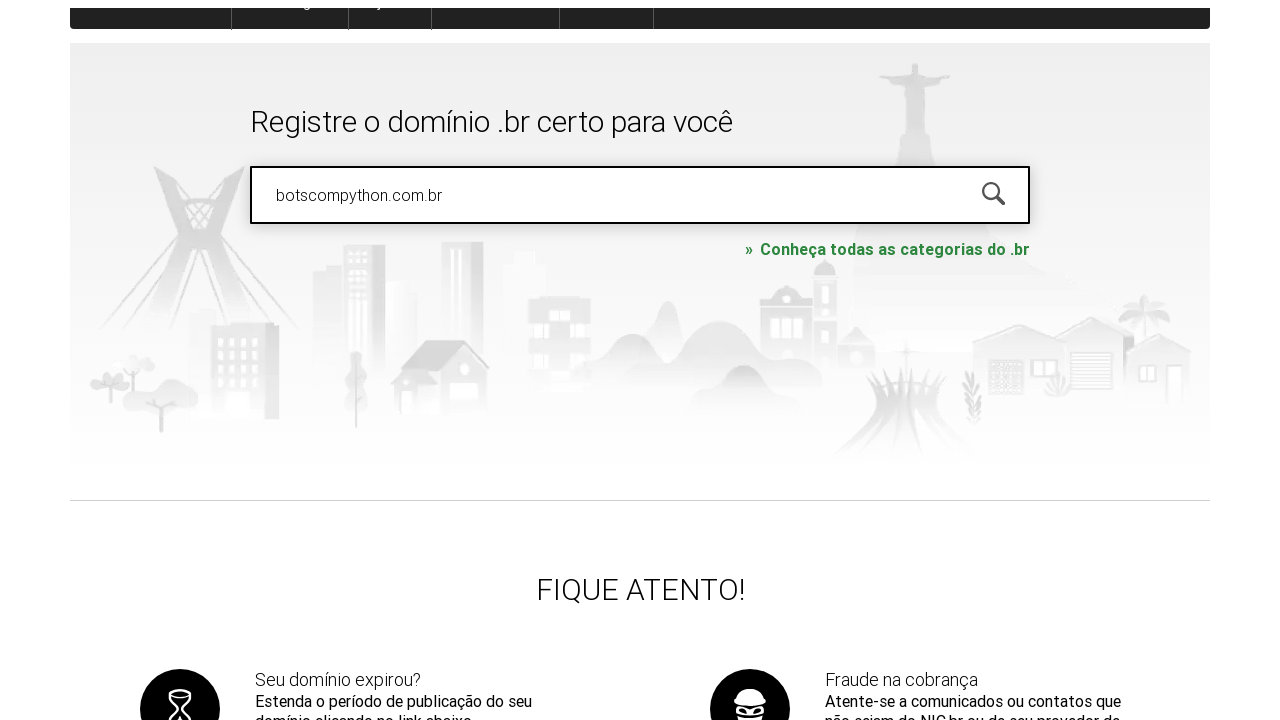

Submitted domain search by pressing Enter on #is-avail-field
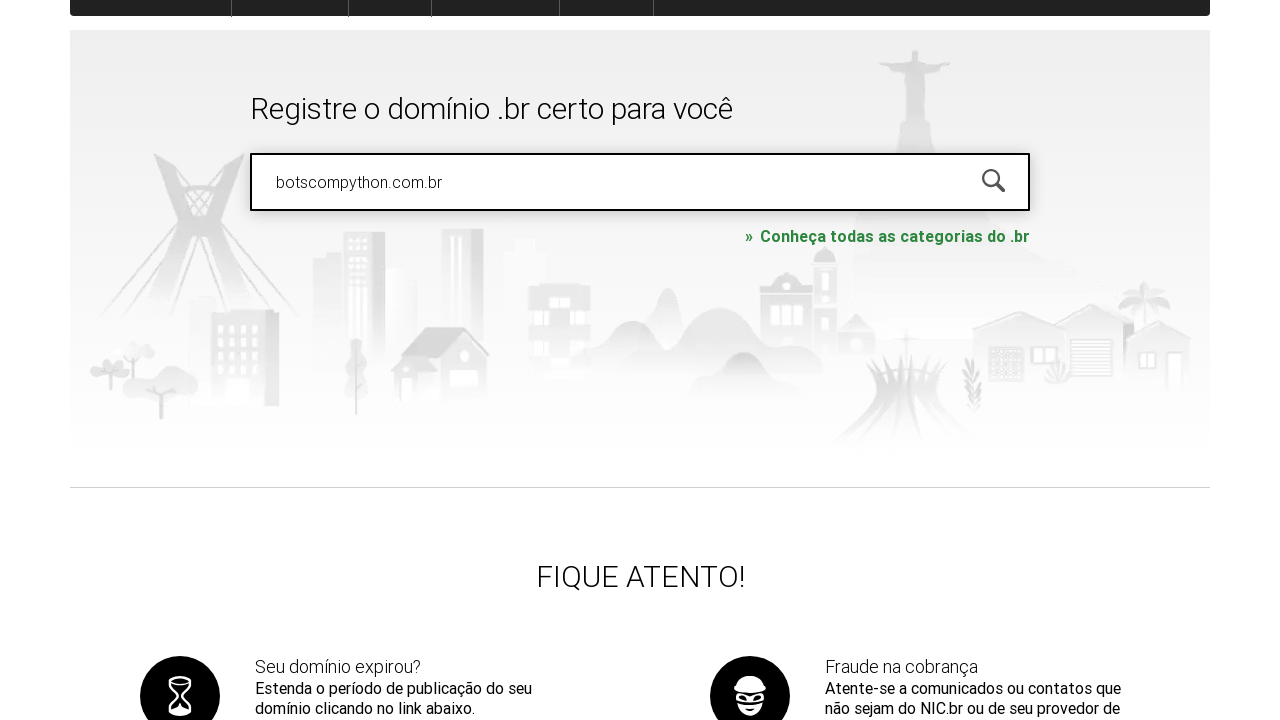

Domain availability results loaded
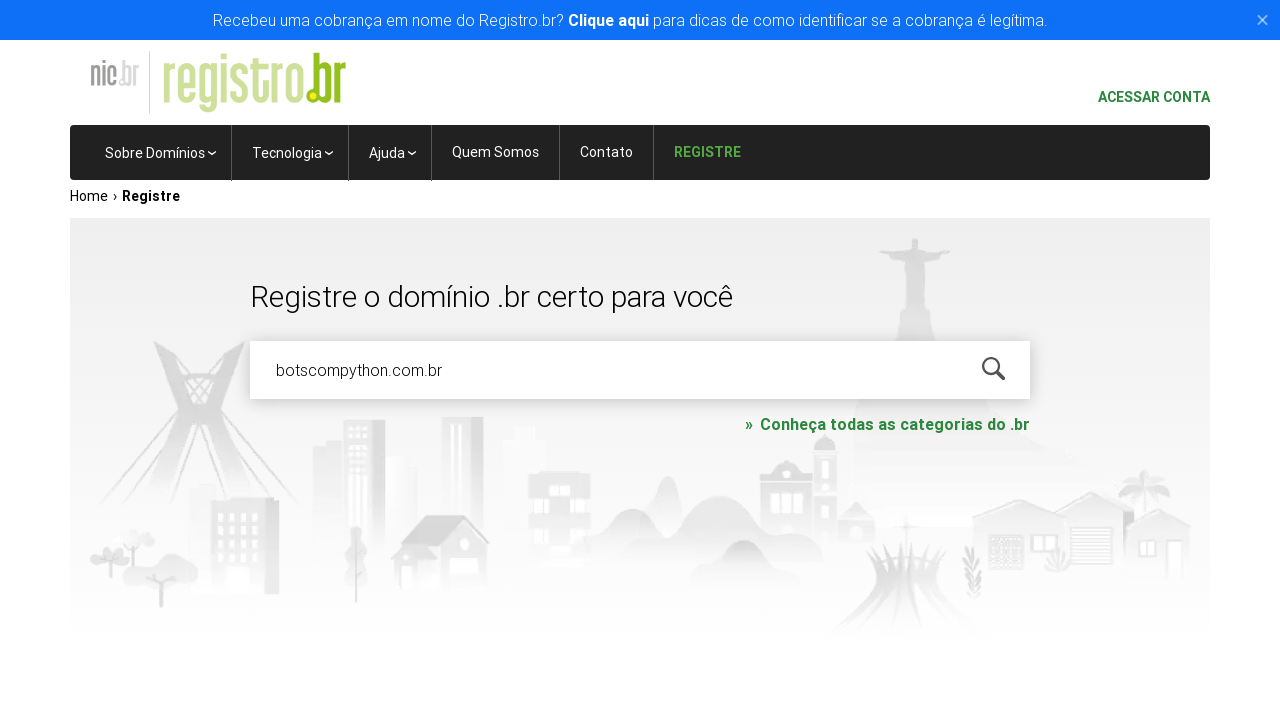

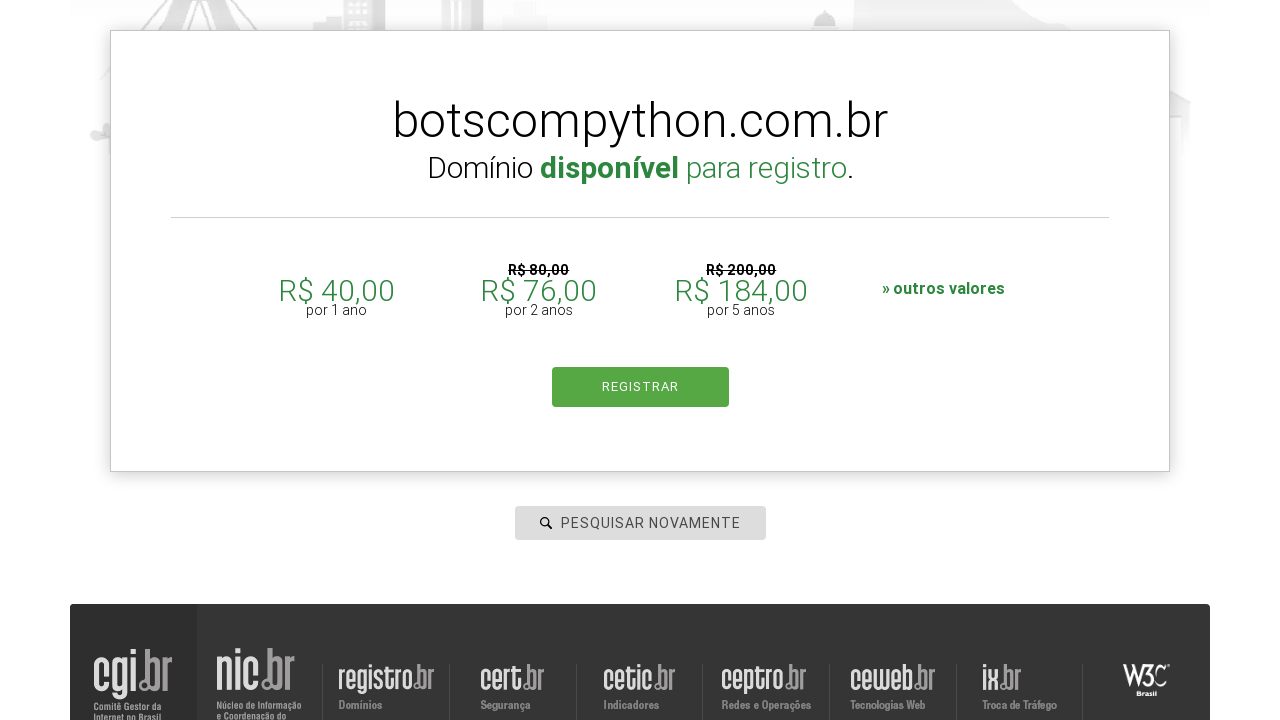